Tests multi-select dropdown functionality by selecting multiple options using different methods (visible text, index, value) and then deselecting one option

Starting URL: https://v1.training-support.net/selenium/selects

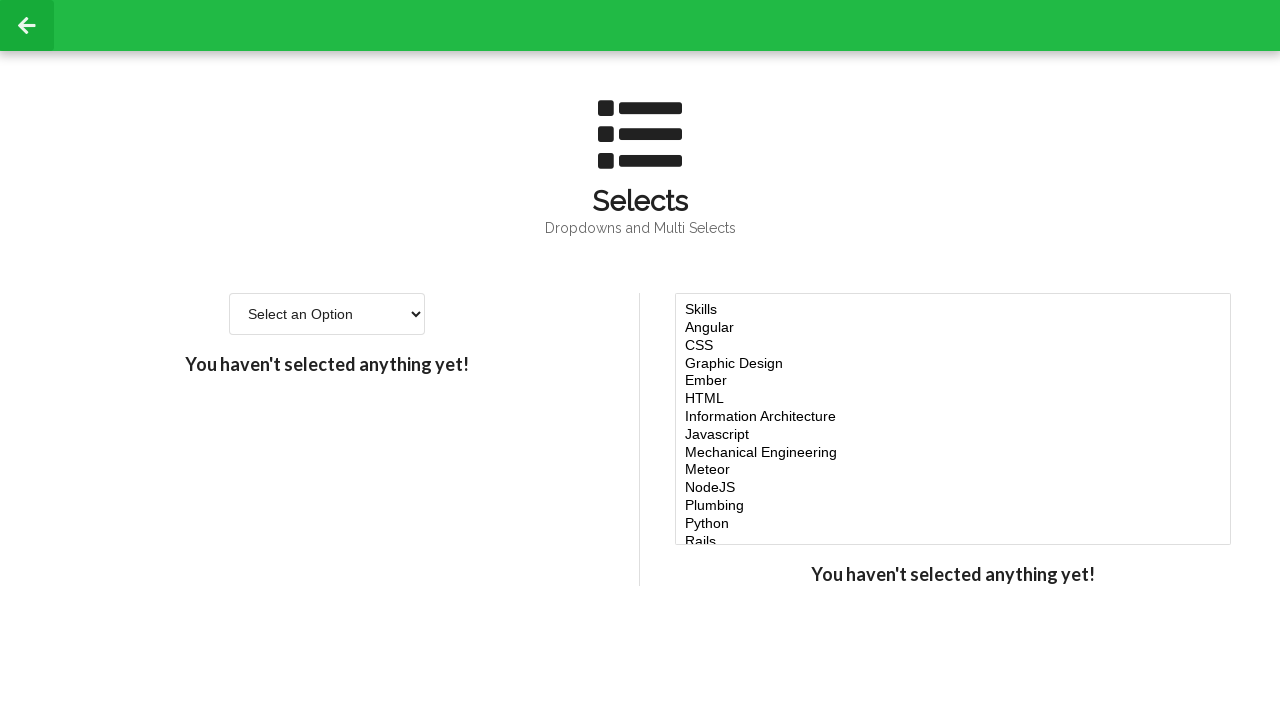

Located the multi-select dropdown element
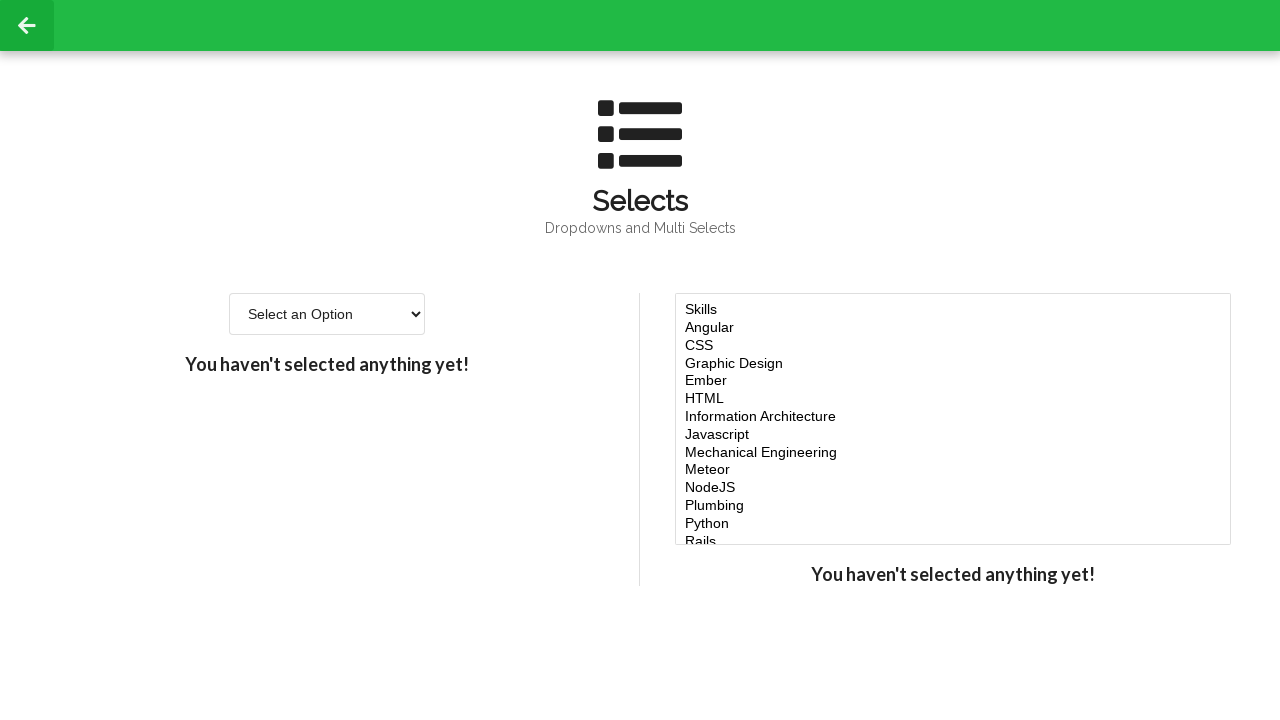

Selected 'Javascript' option using visible text on #multi-select
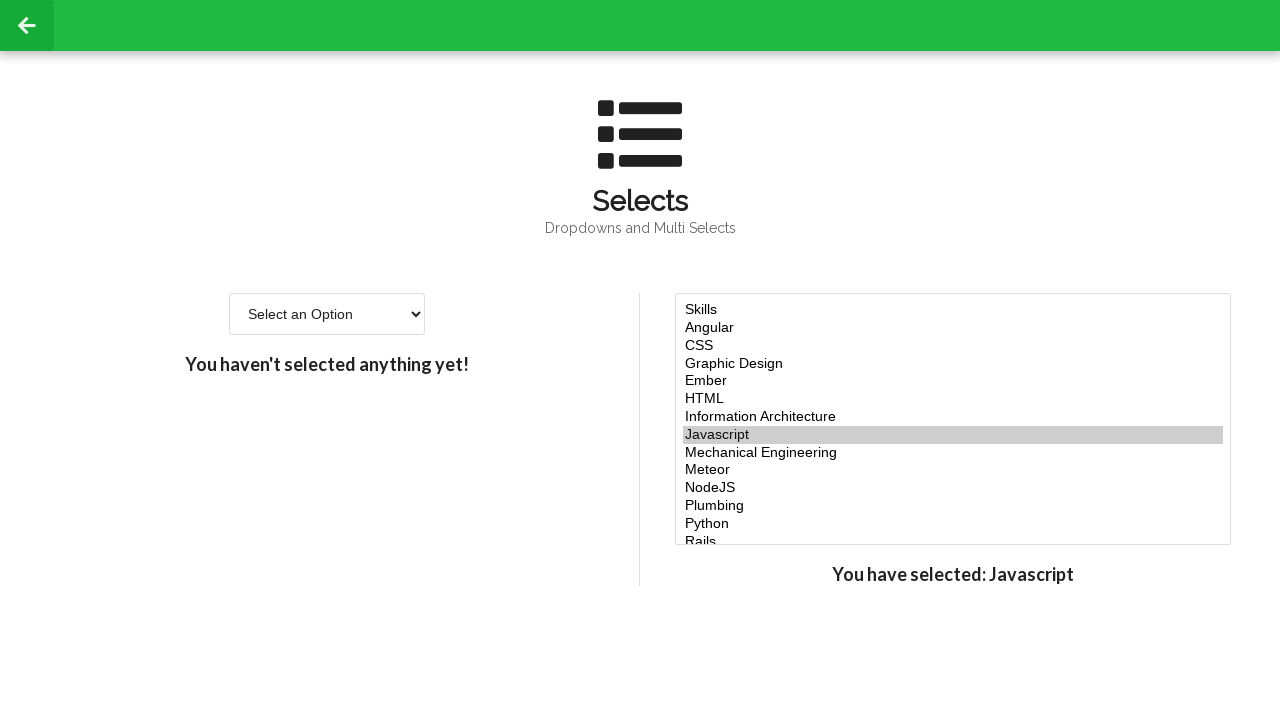

Initialized current selections list with 'Javascript'
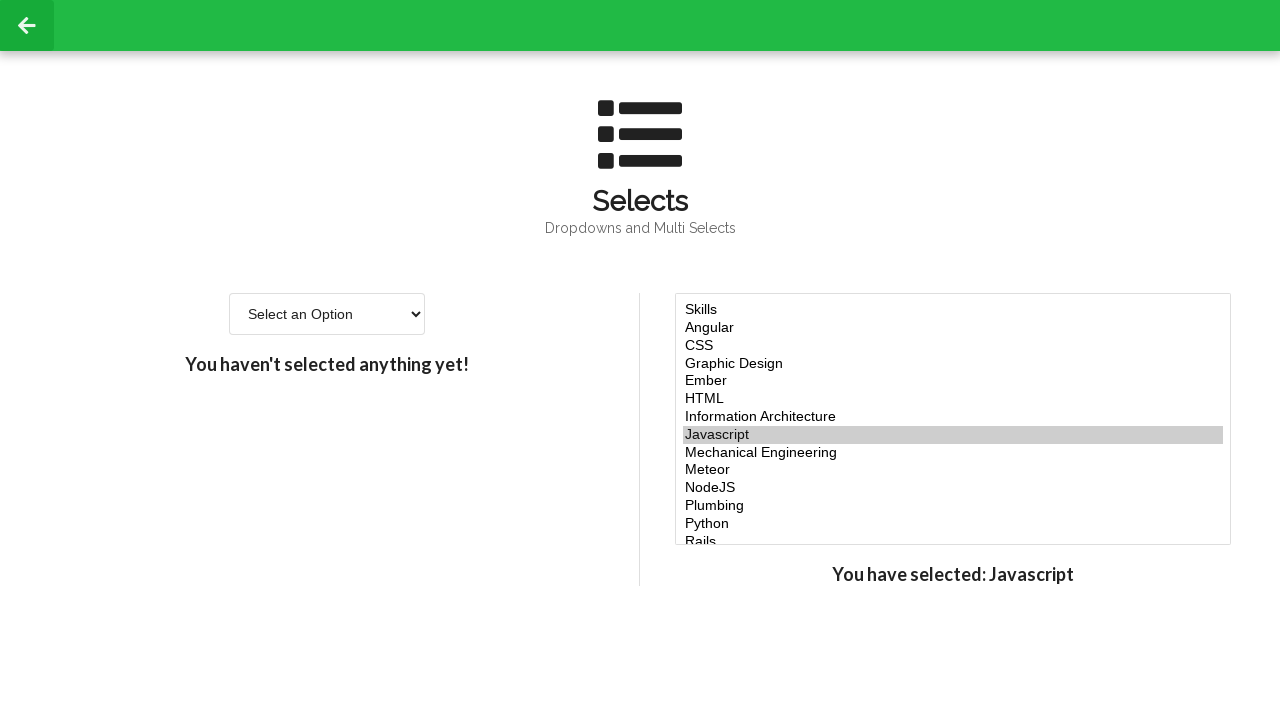

Retrieved all option elements from the multi-select dropdown
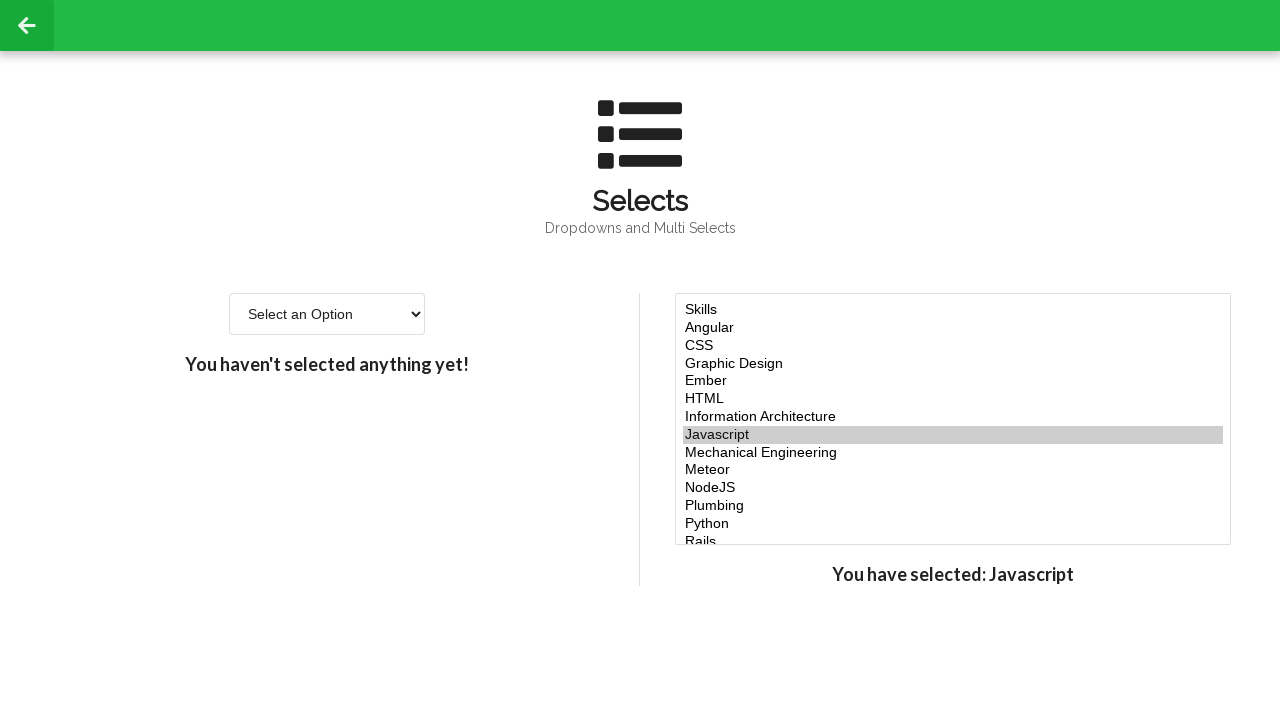

Retrieved value attribute from option at index 4: ember
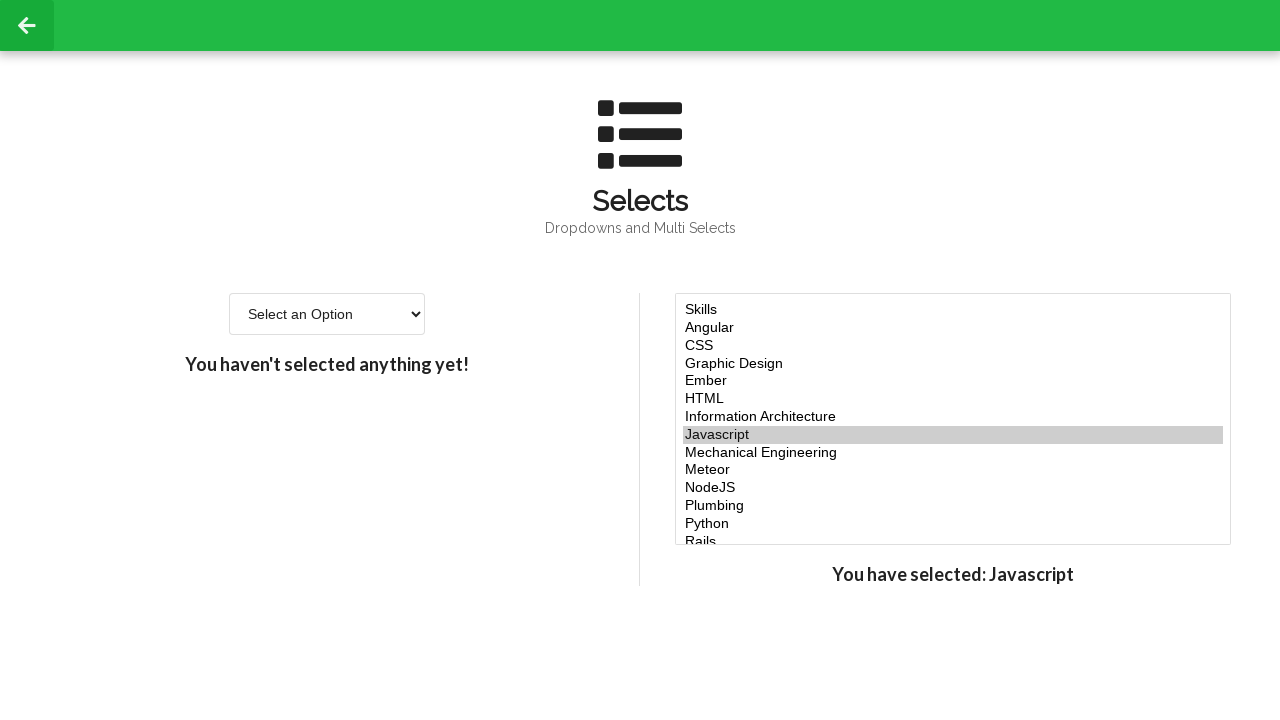

Added option value ember to current selections
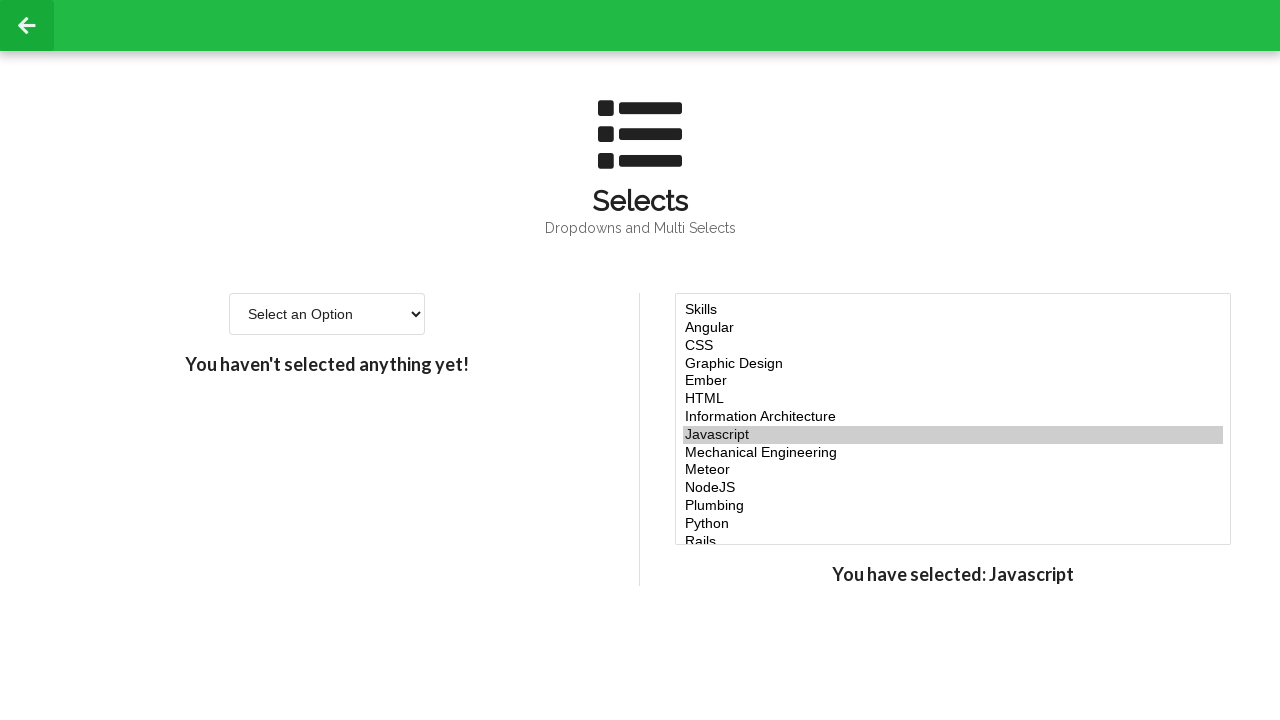

Retrieved value attribute from option at index 5: html
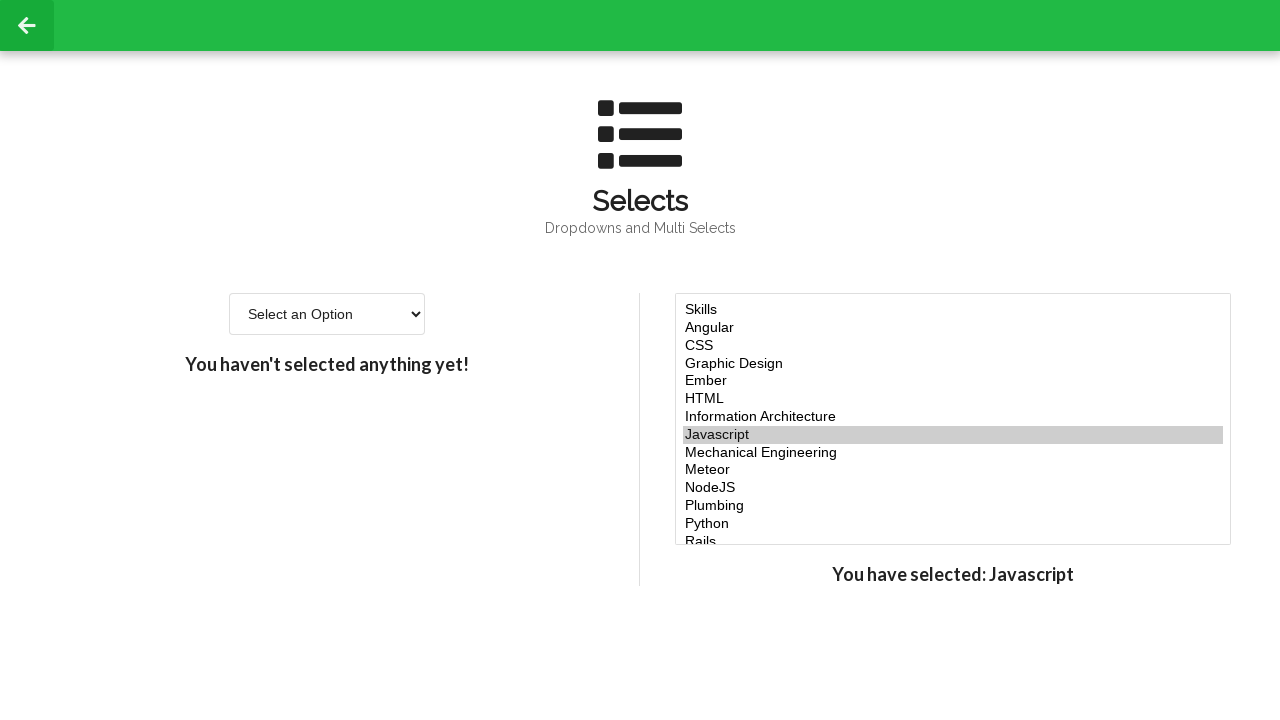

Added option value html to current selections
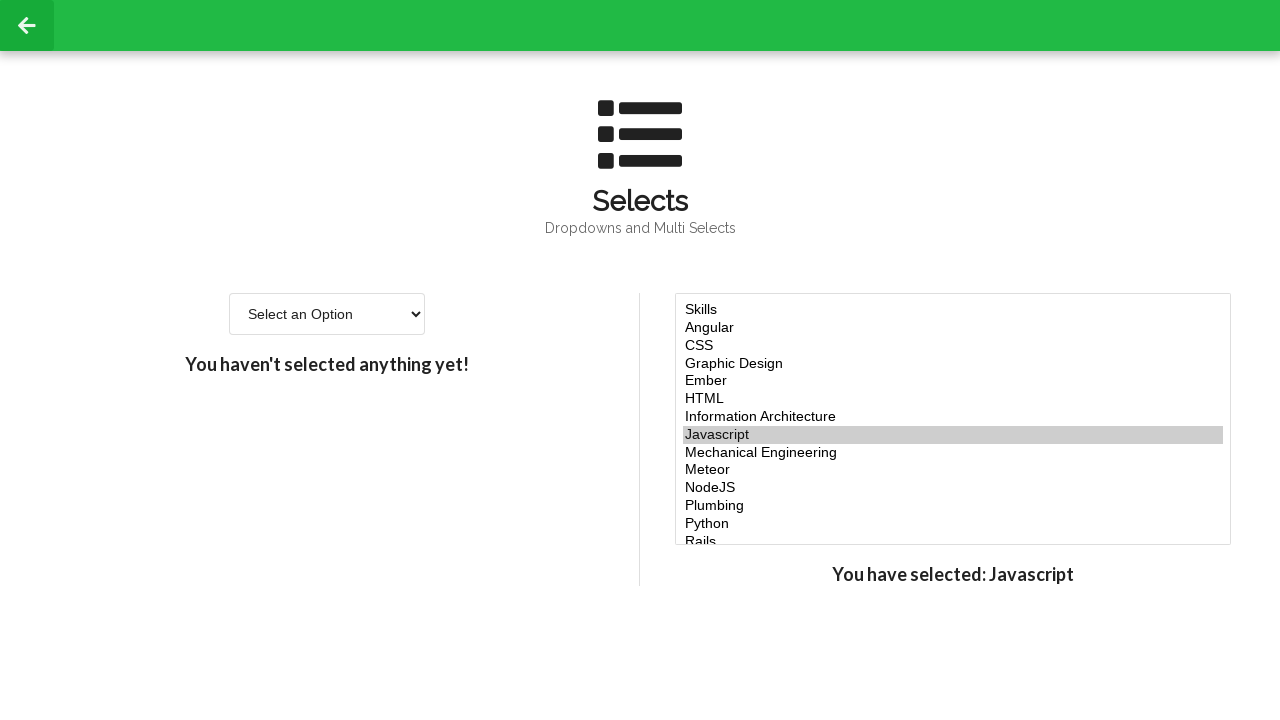

Retrieved value attribute from option at index 6: ia
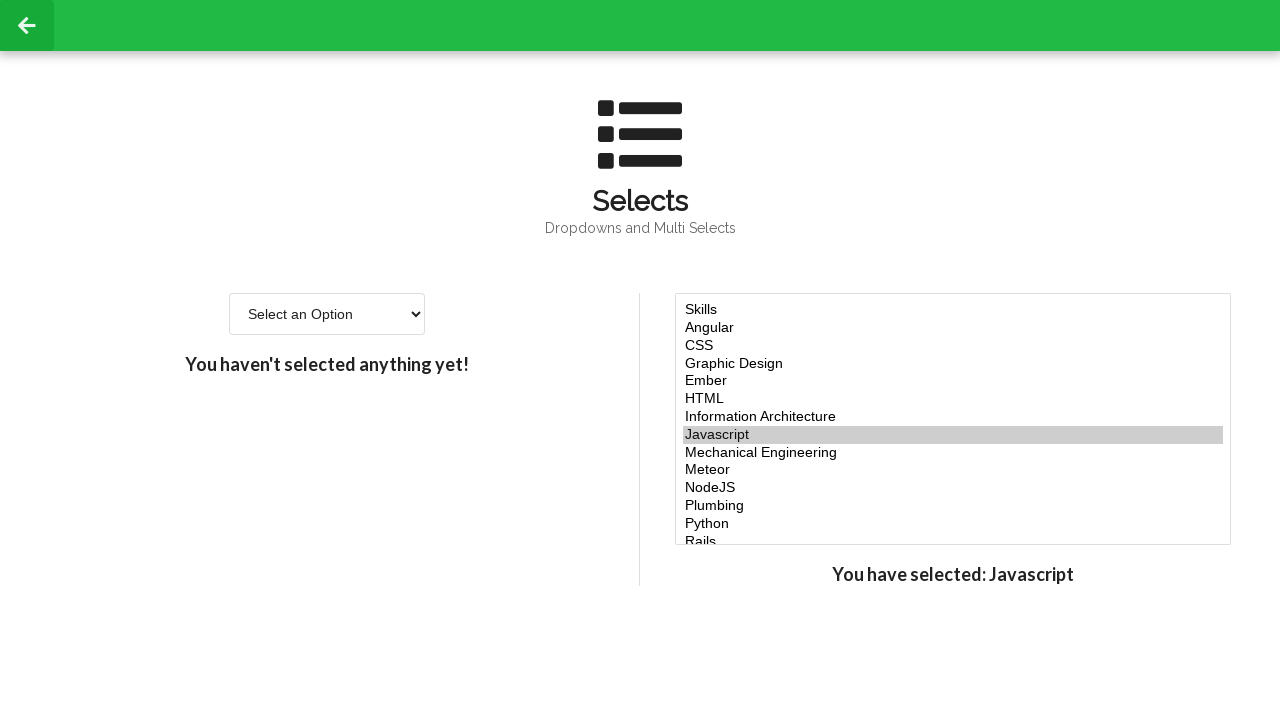

Added option value ia to current selections
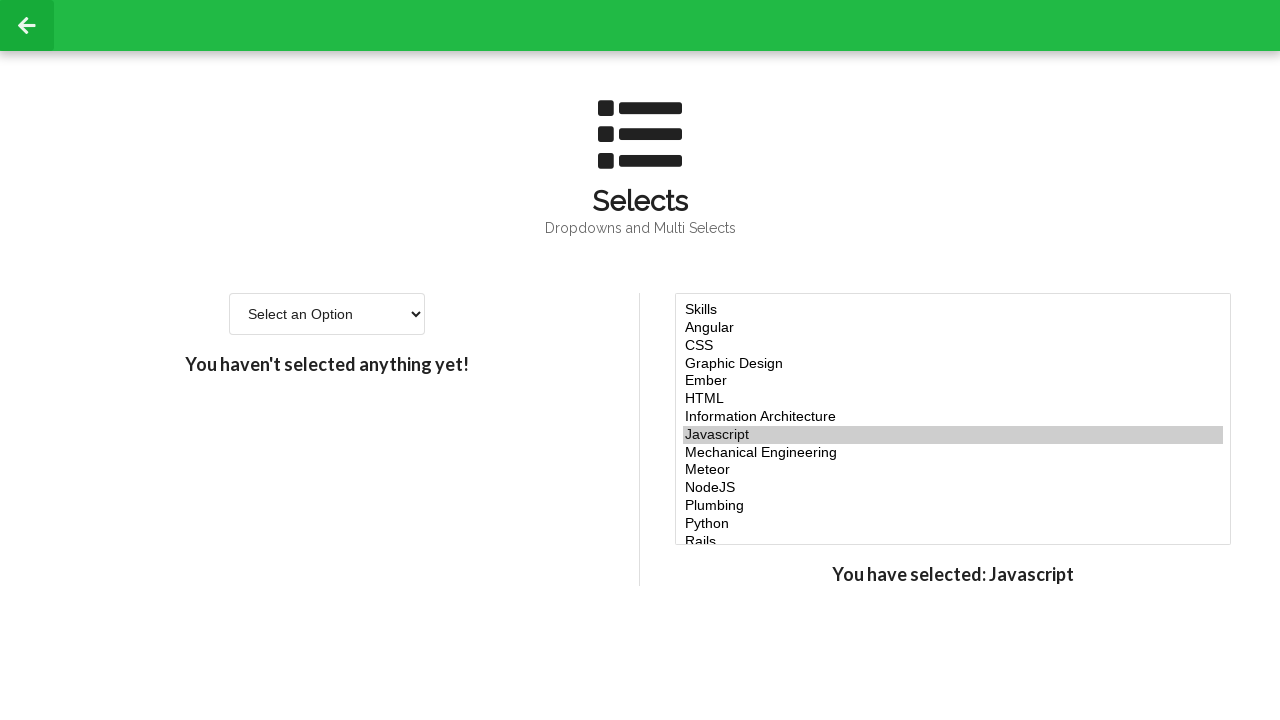

Added 'node' (NodeJS) to current selections
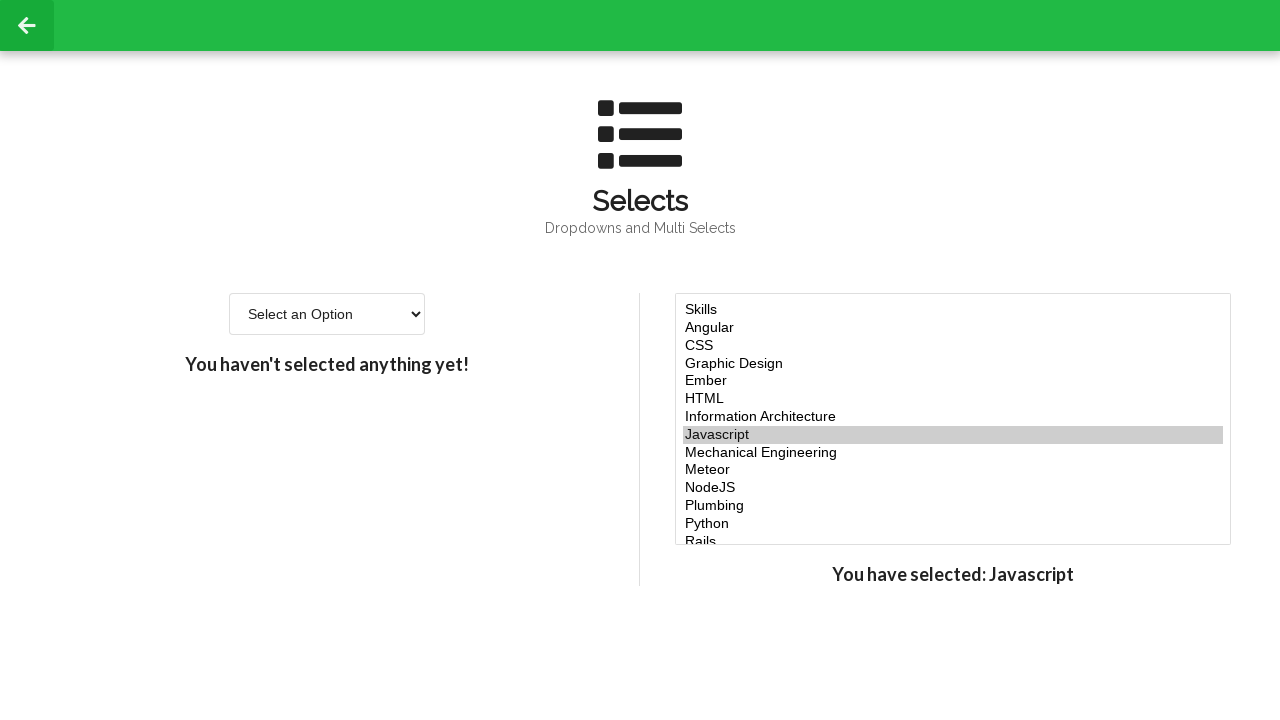

Applied all selections to multi-select dropdown: ['Javascript', 'ember', 'html', 'ia', 'node'] on #multi-select
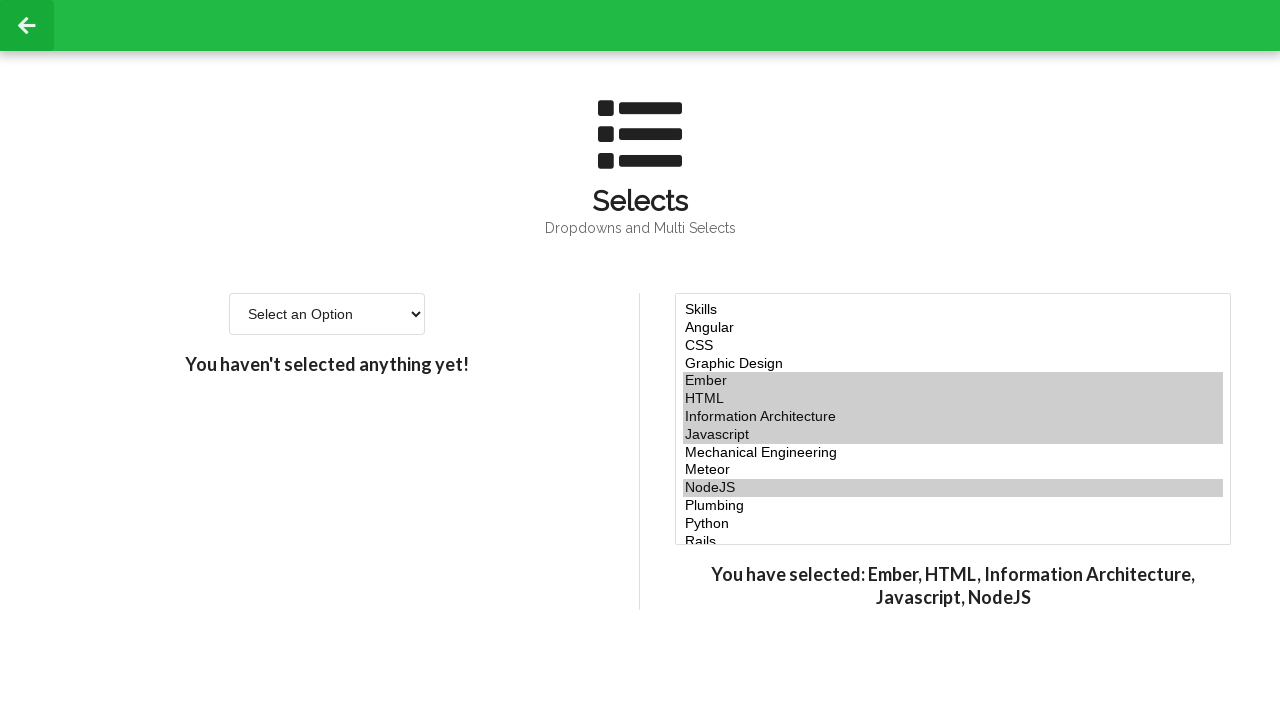

Retrieved value of option at index 5 to deselect: html
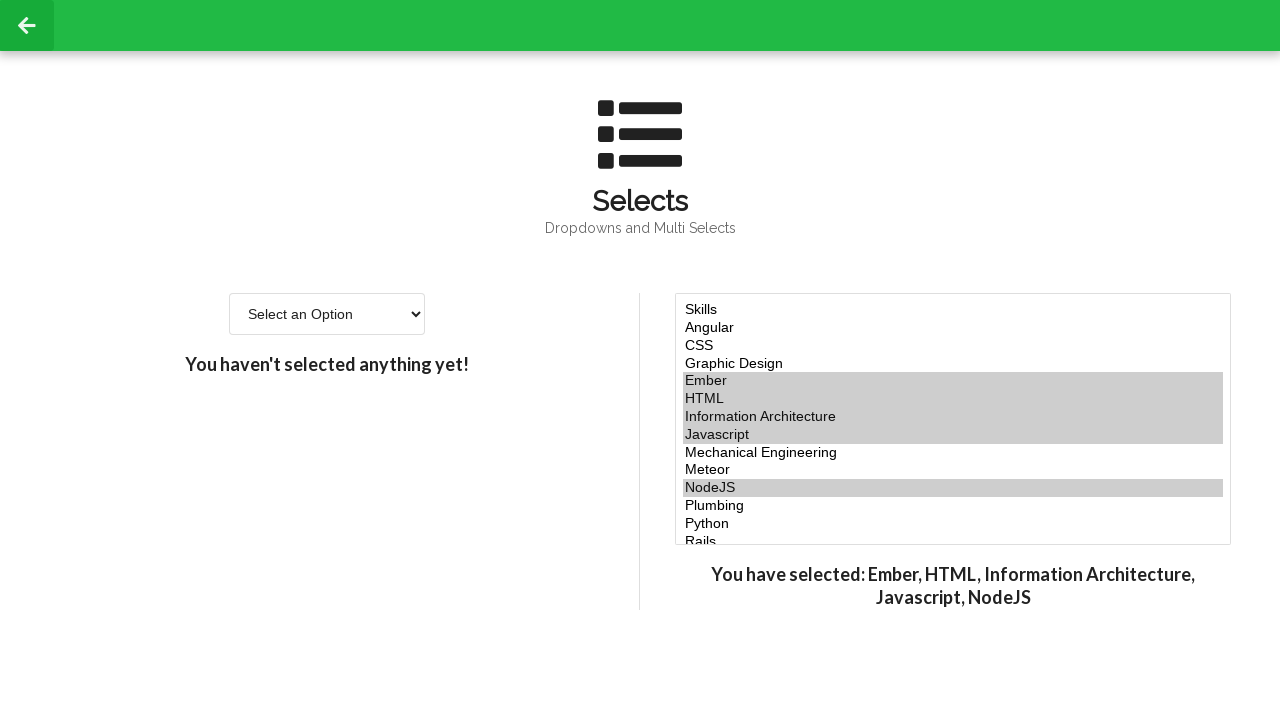

Created final selections list excluding html: ['Javascript', 'ember', 'ia', 'node']
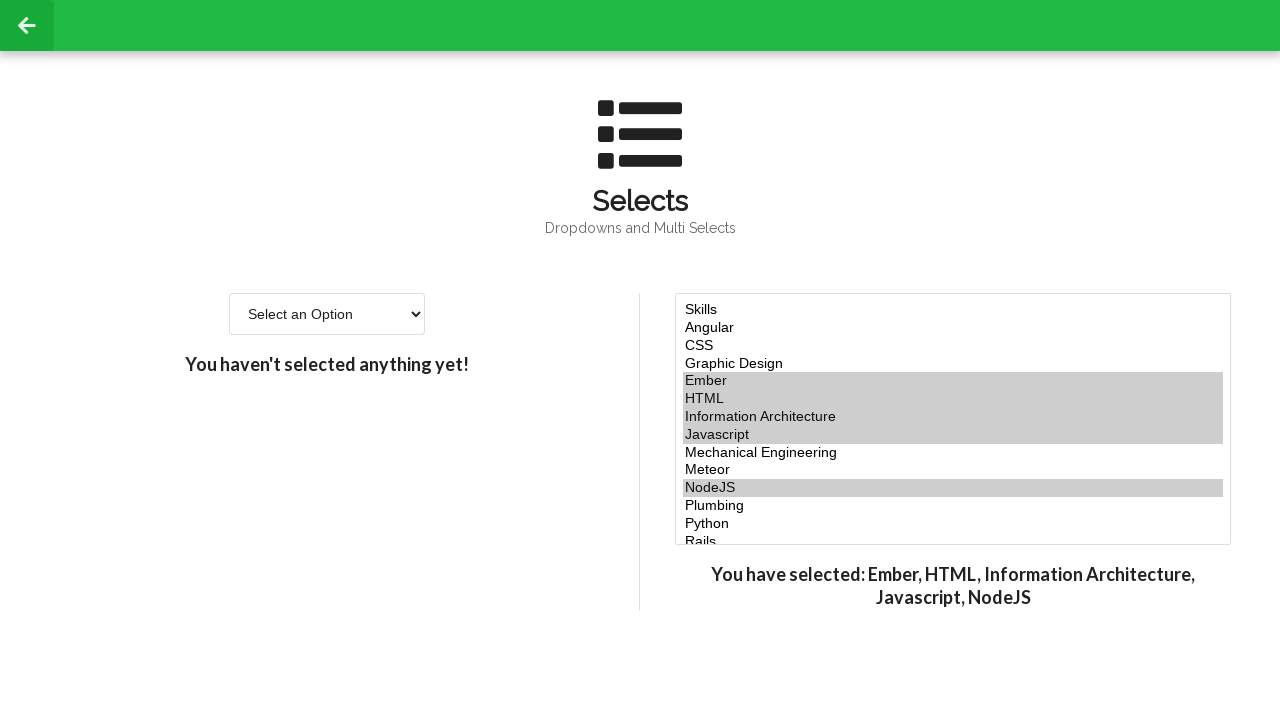

Deselected option at index 5 by applying new selections: ['Javascript', 'ember', 'ia', 'node'] on #multi-select
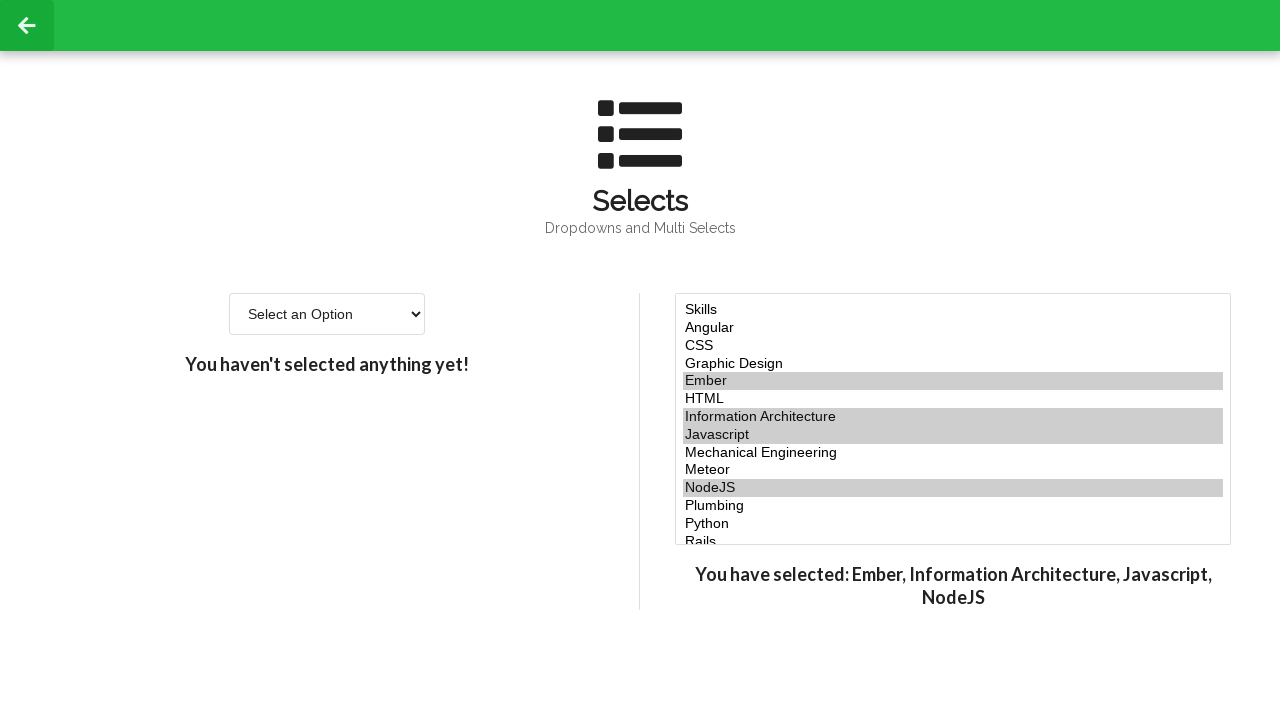

Waited 500ms for selections to be applied
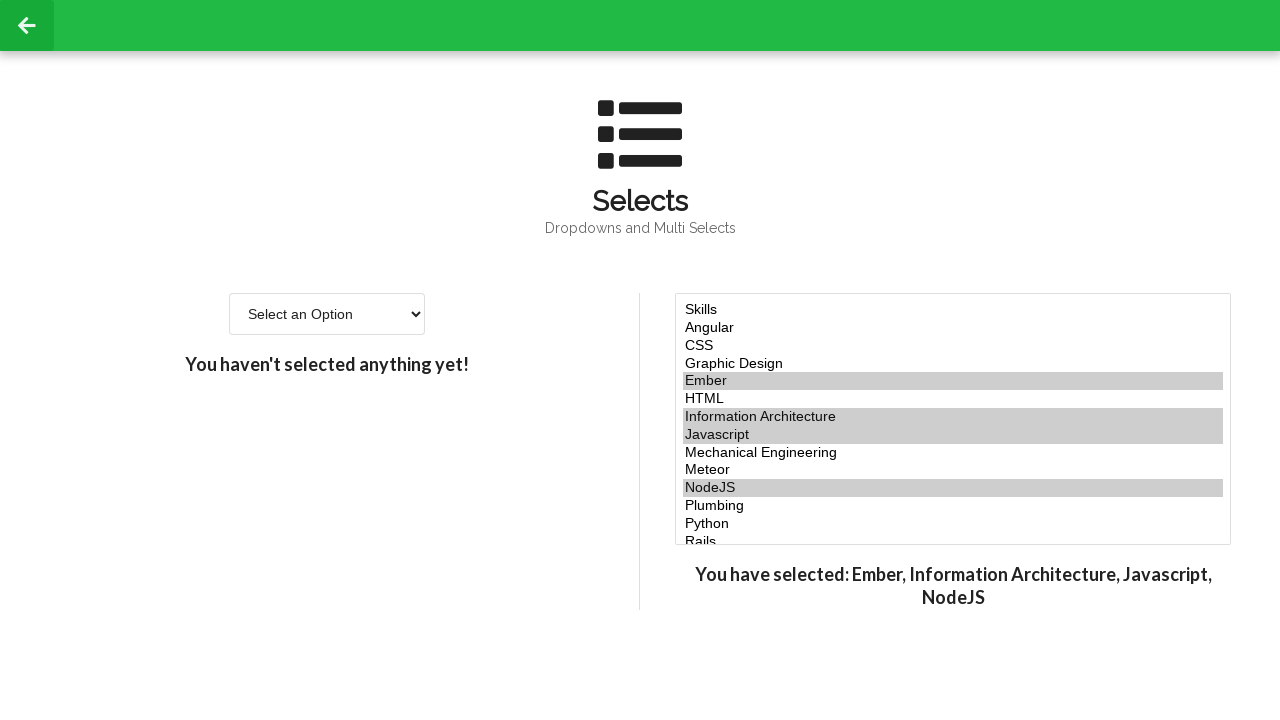

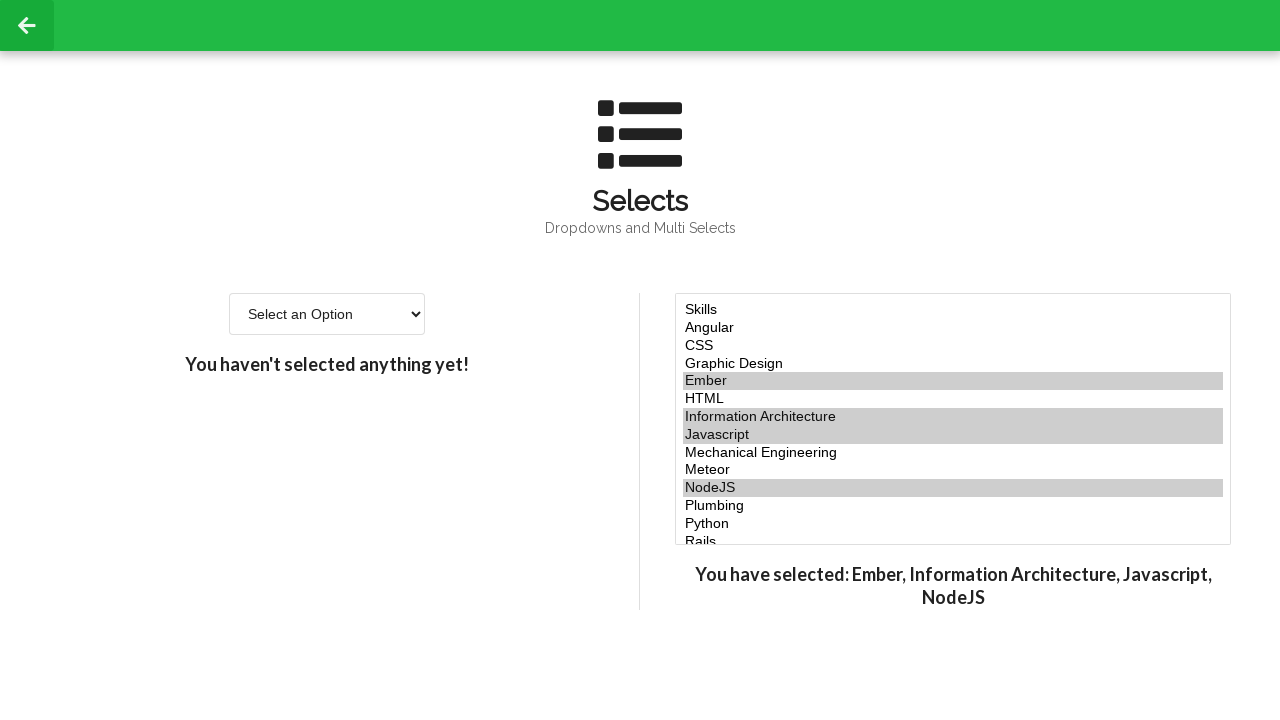